Tests drag and drop functionality using click and hold, move, and release actions to drag an element to a target

Starting URL: https://jqueryui.com/droppable/

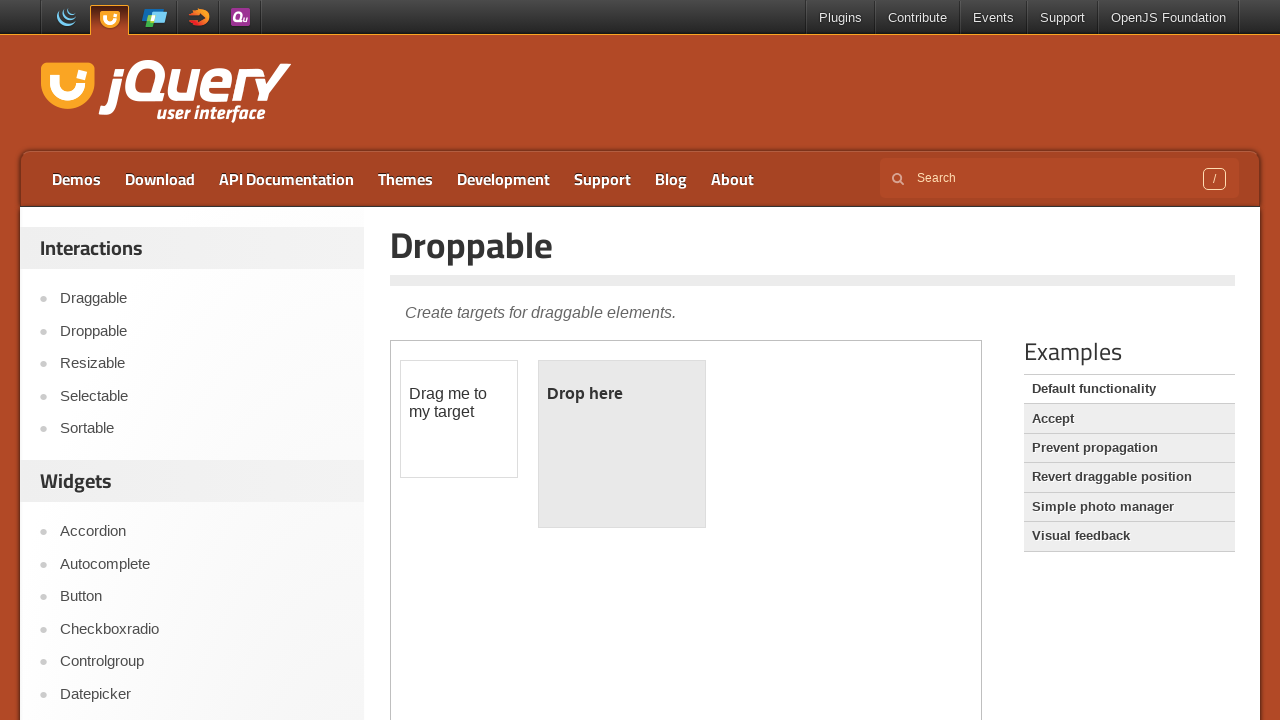

Located the demo iframe containing drag and drop elements
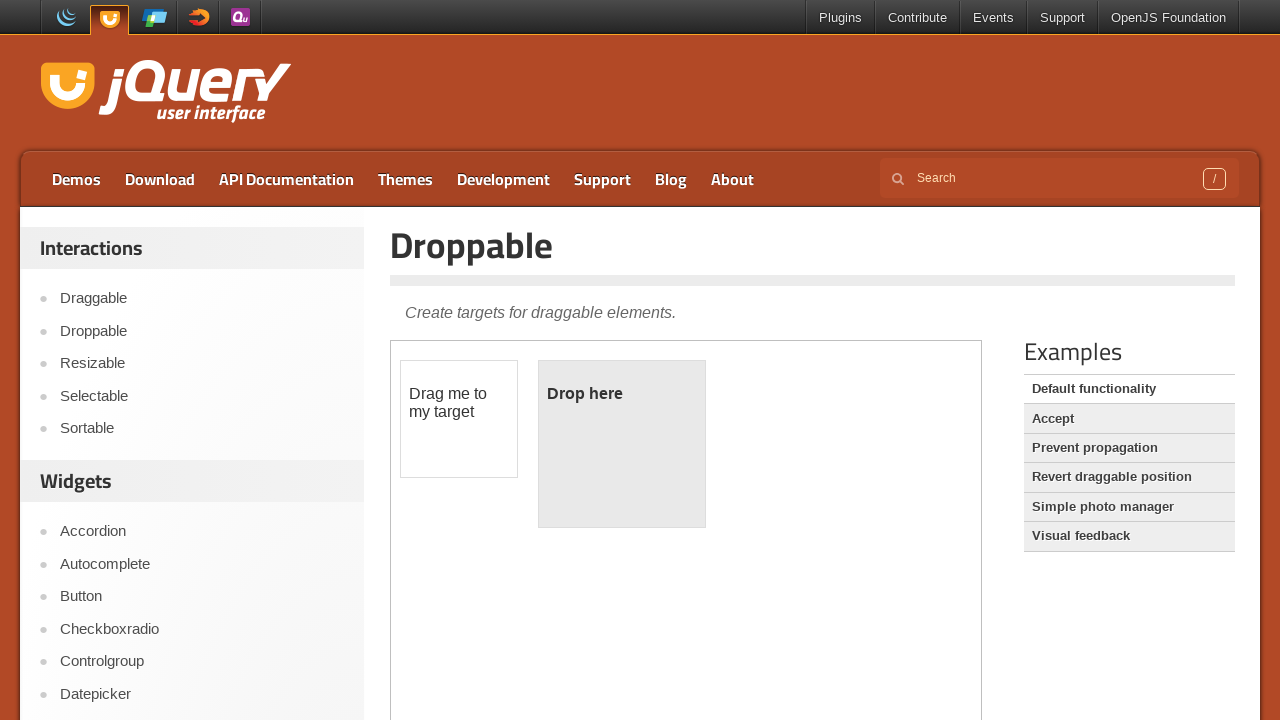

Located the draggable source element
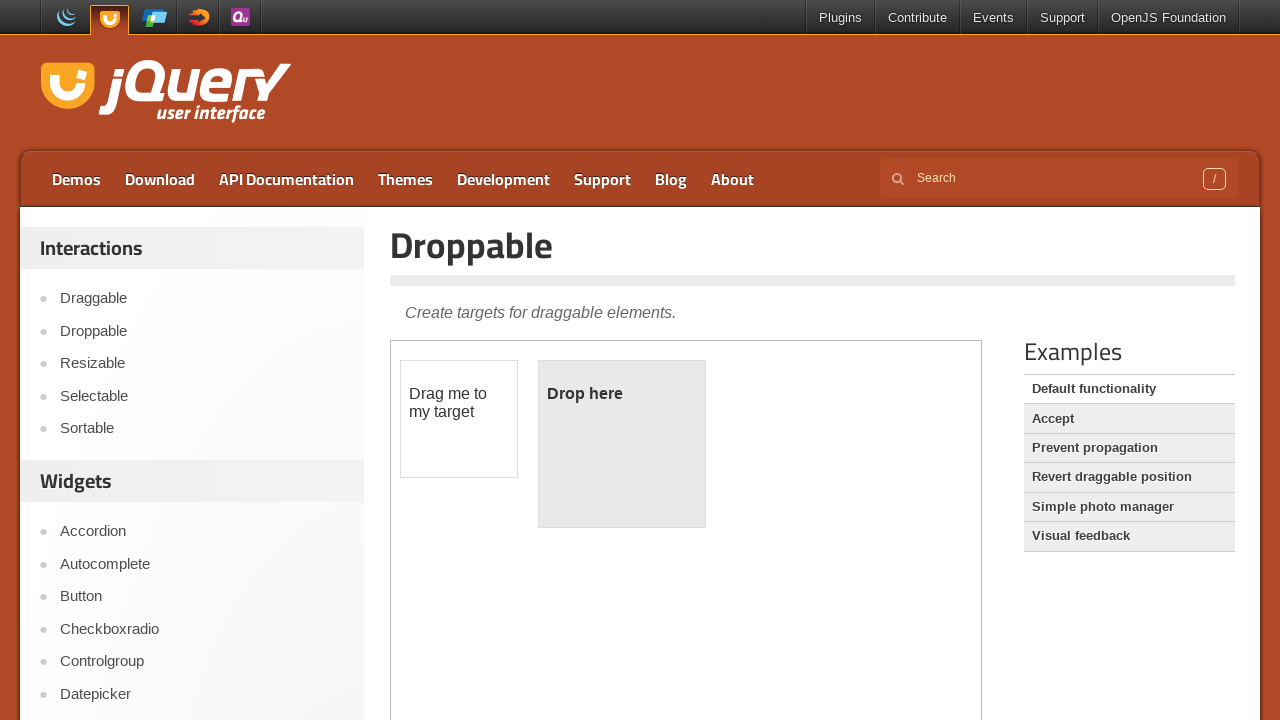

Located the droppable target element
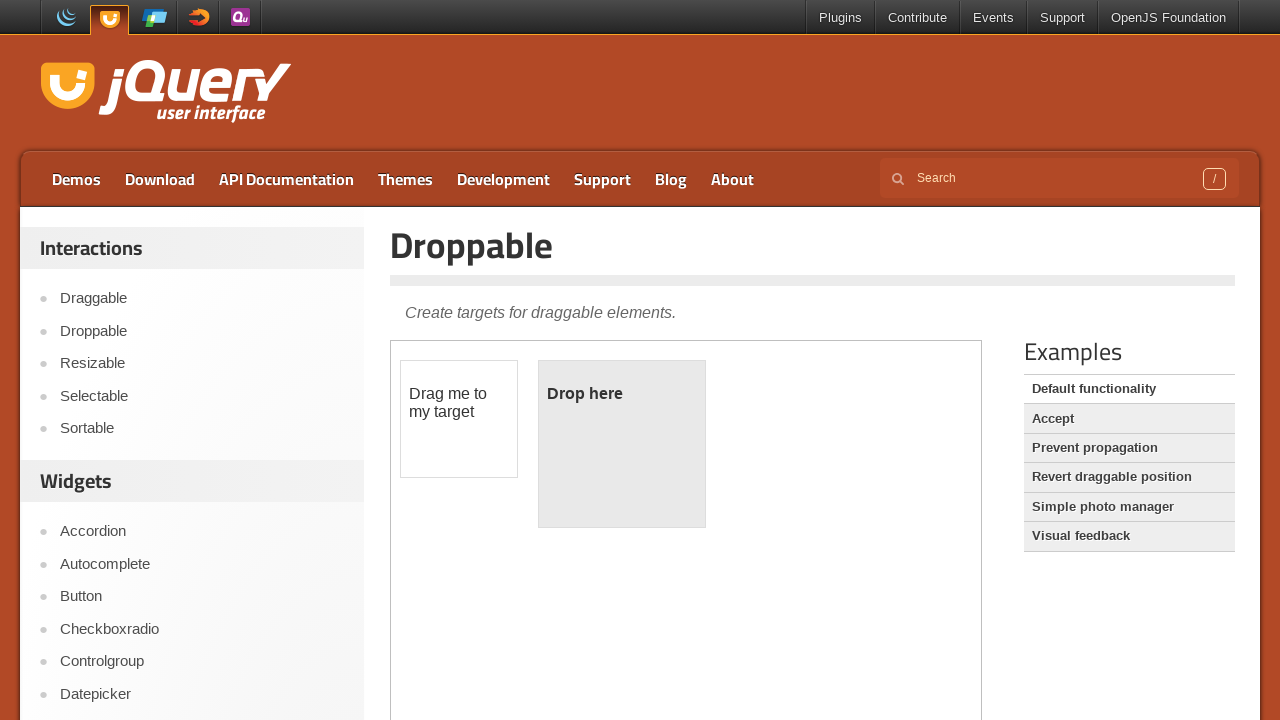

Dragged the source element to the target element at (622, 444)
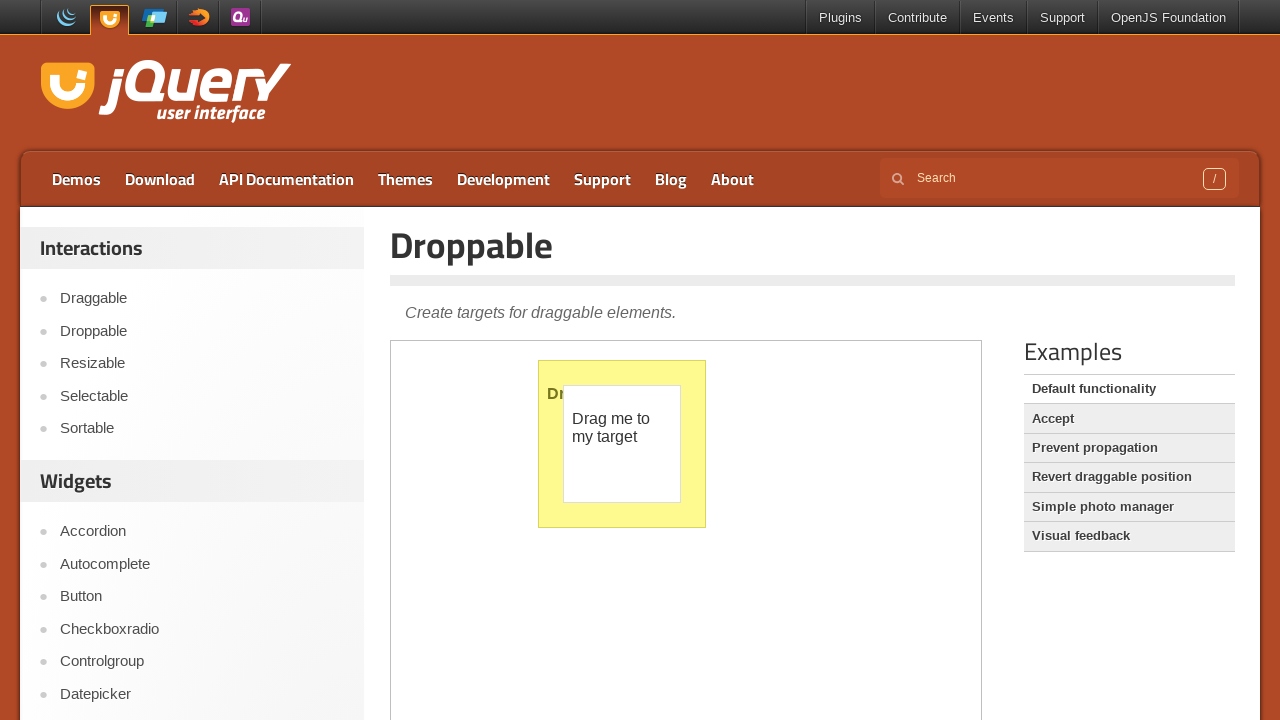

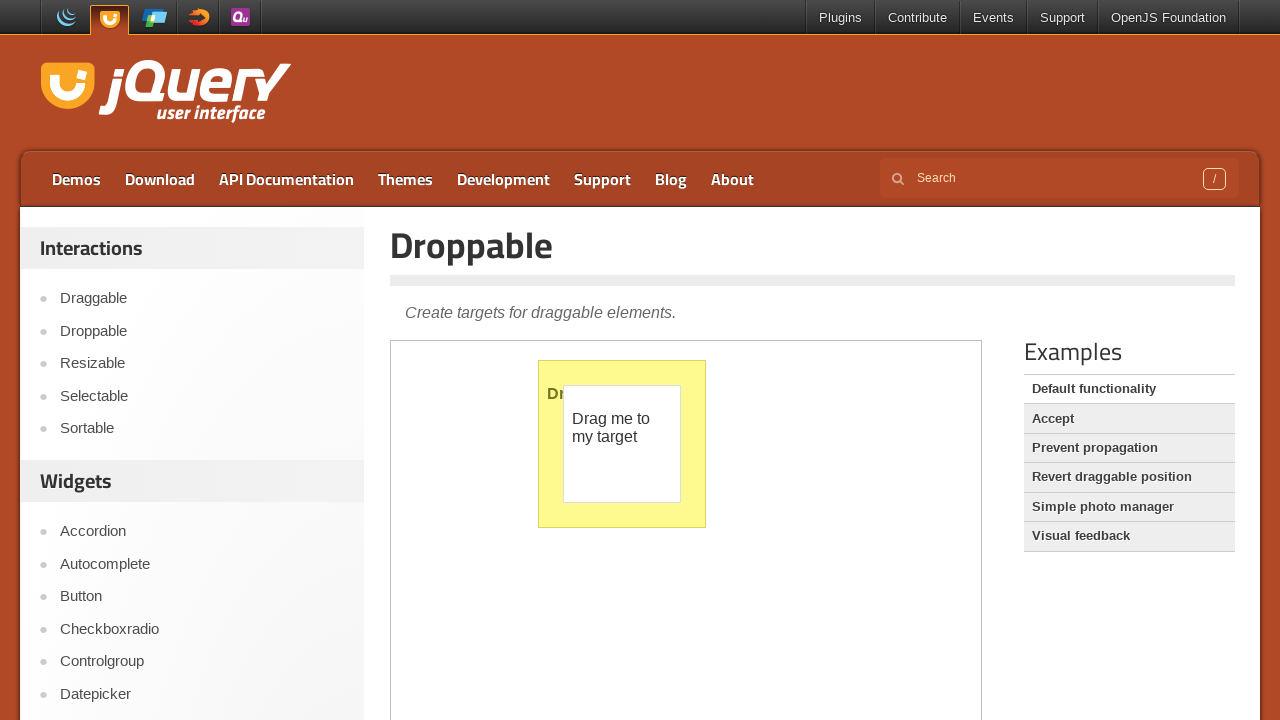